Tests that clicking the Due column header sorts the table values in ascending order by verifying the Due column values are ordered from lowest to highest

Starting URL: http://the-internet.herokuapp.com/tables

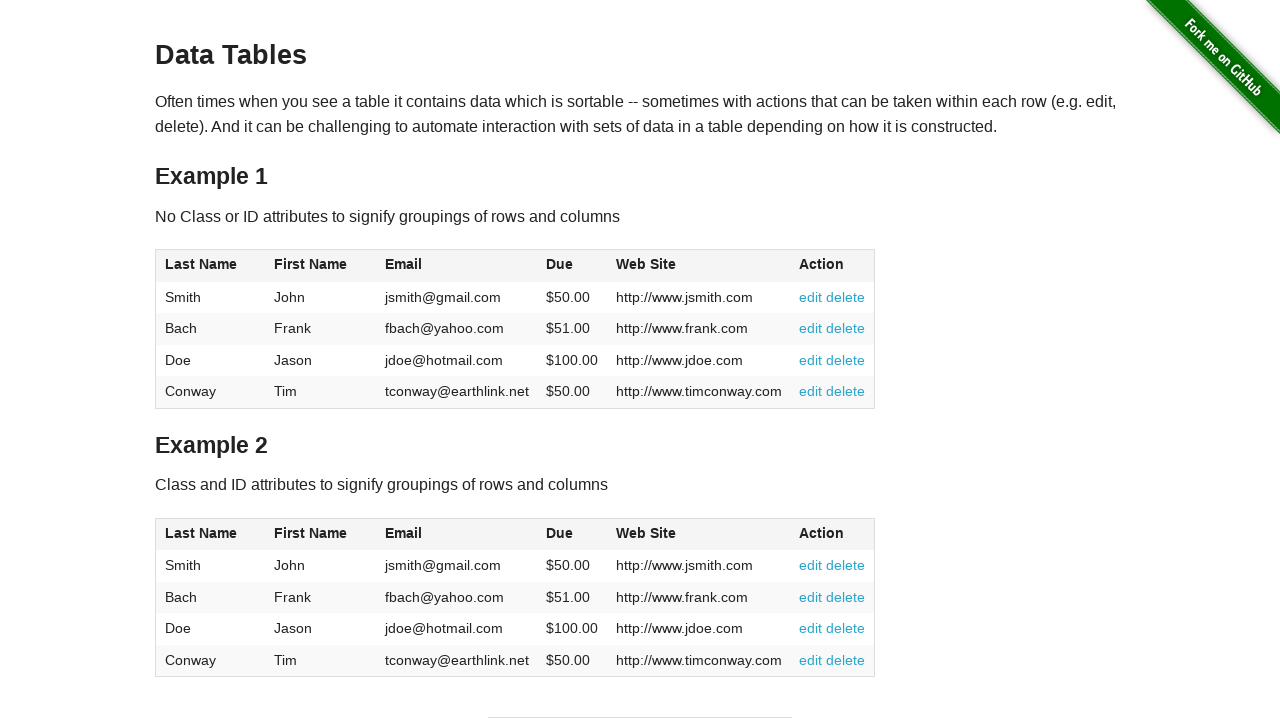

Clicked Due column header to sort table in ascending order at (572, 266) on #table1 thead tr th:nth-of-type(4)
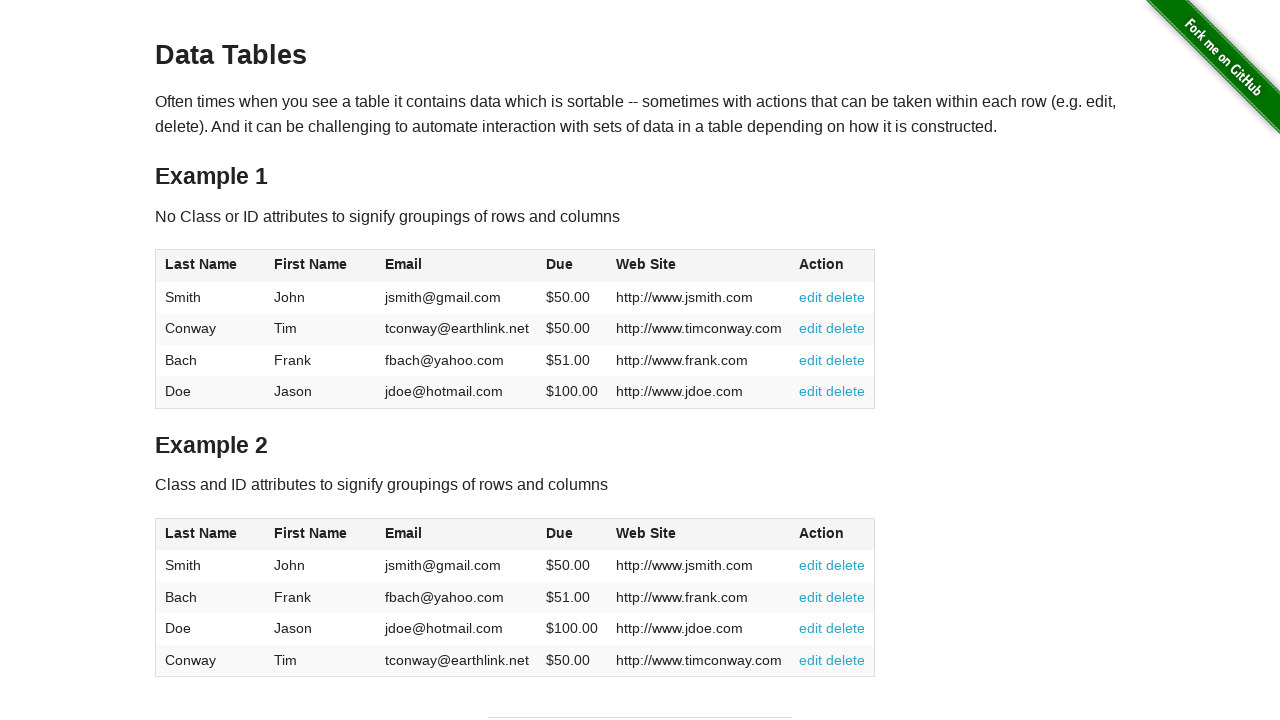

Due column cells loaded and table sorted
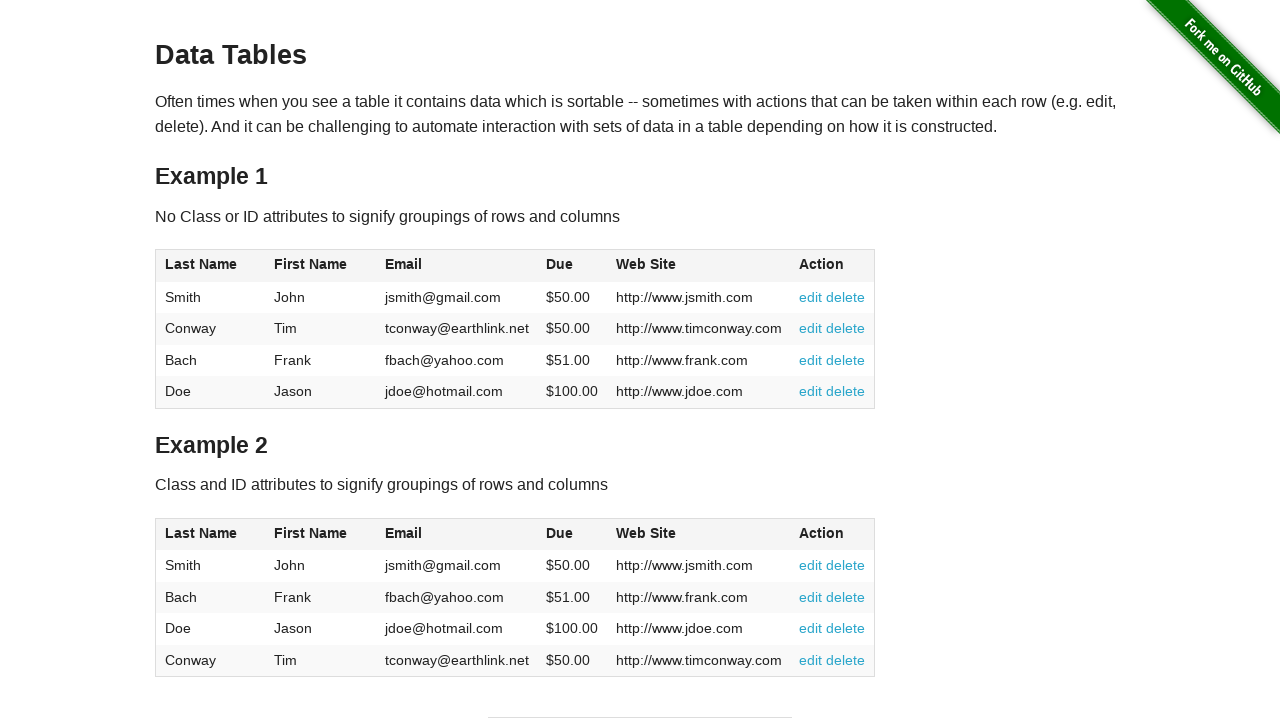

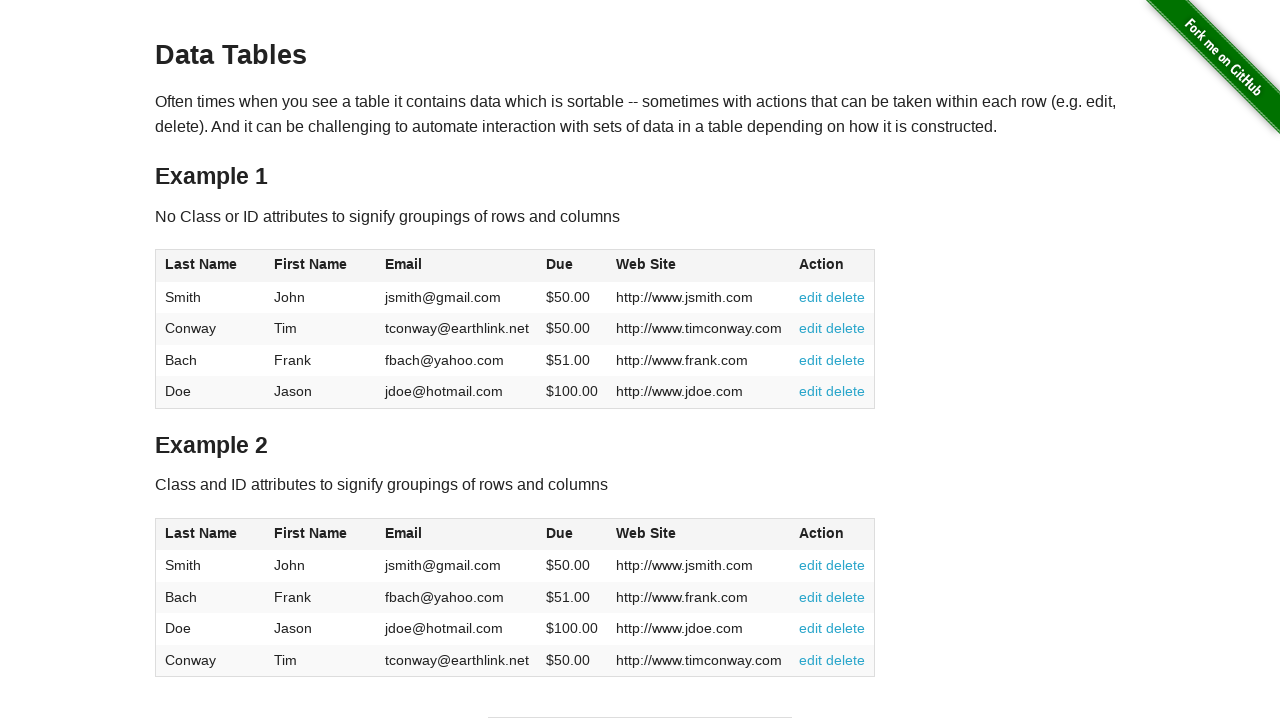